Tests a basic calculator web application by entering two numbers (15 and 15), selecting the Subtract operation, and clicking the calculate button.

Starting URL: https://testsheepnz.github.io/BasicCalculator.html

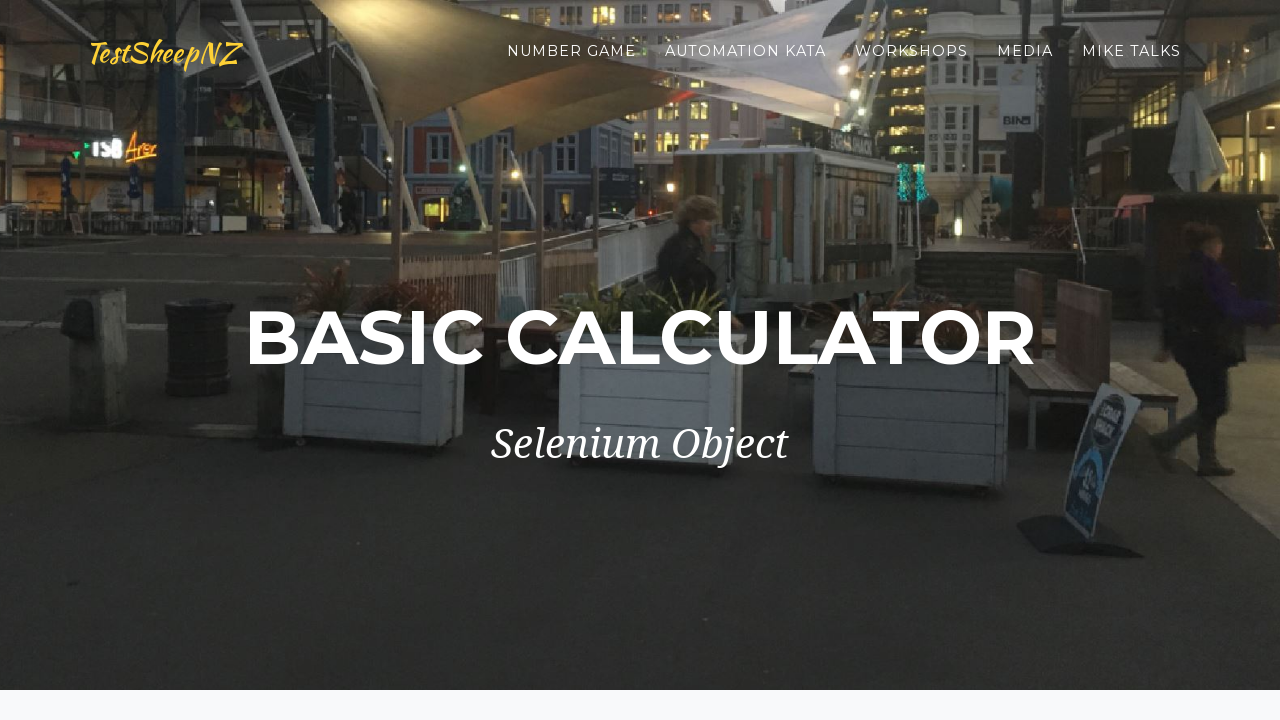

Entered first number (15) in number1Field on #number1Field
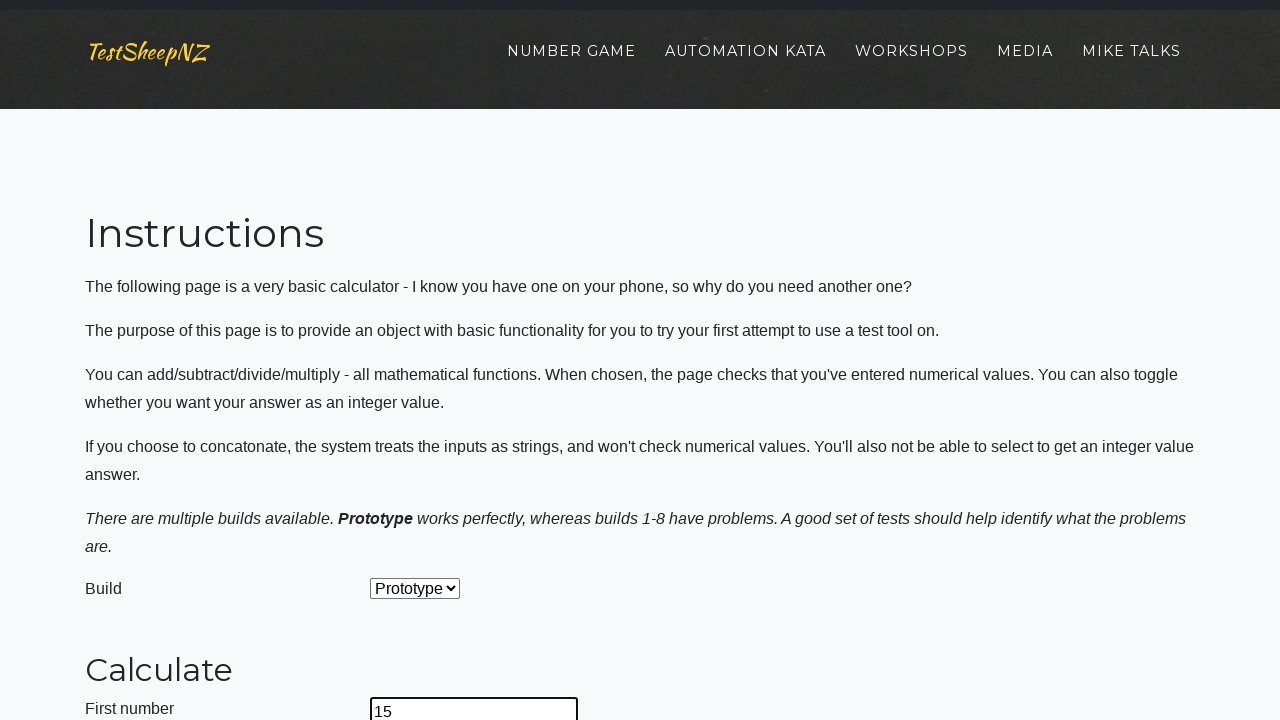

Entered second number (15) in number2Field on #number2Field
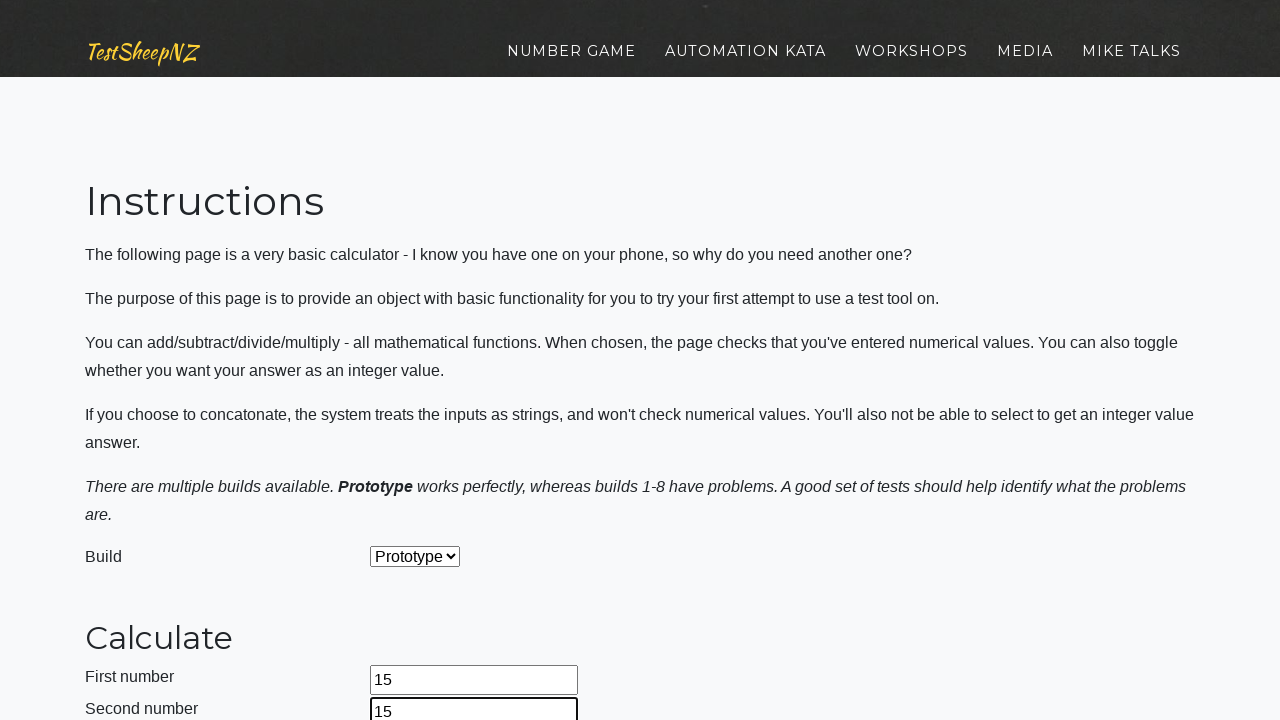

Selected 'Subtract' operation from dropdown on select[name='selectOperation']
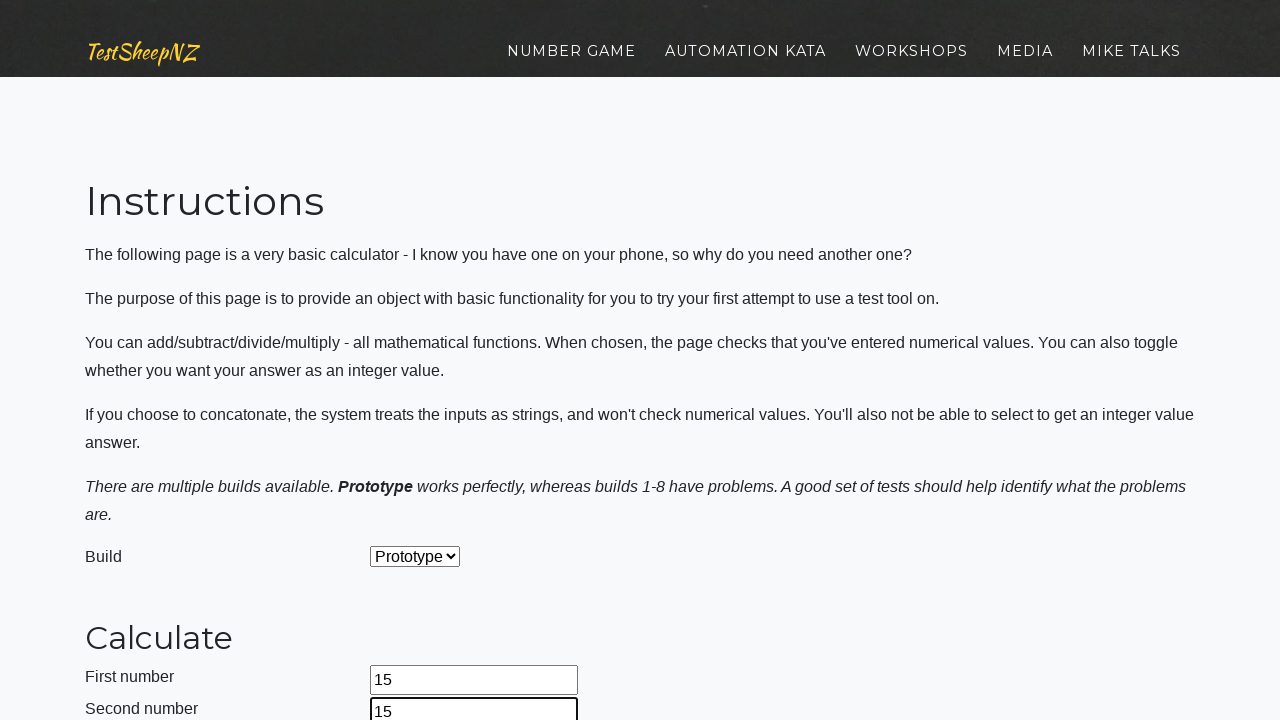

Clicked calculate button to perform subtraction at (422, 361) on #calculateButton
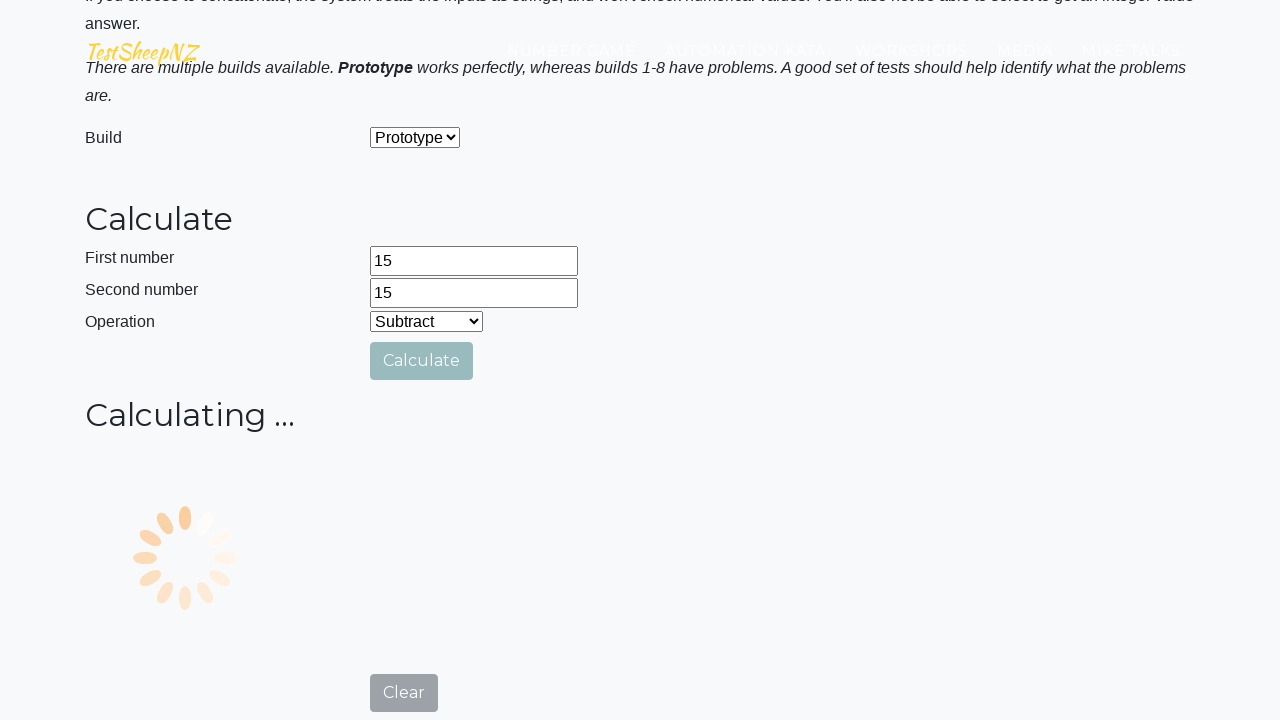

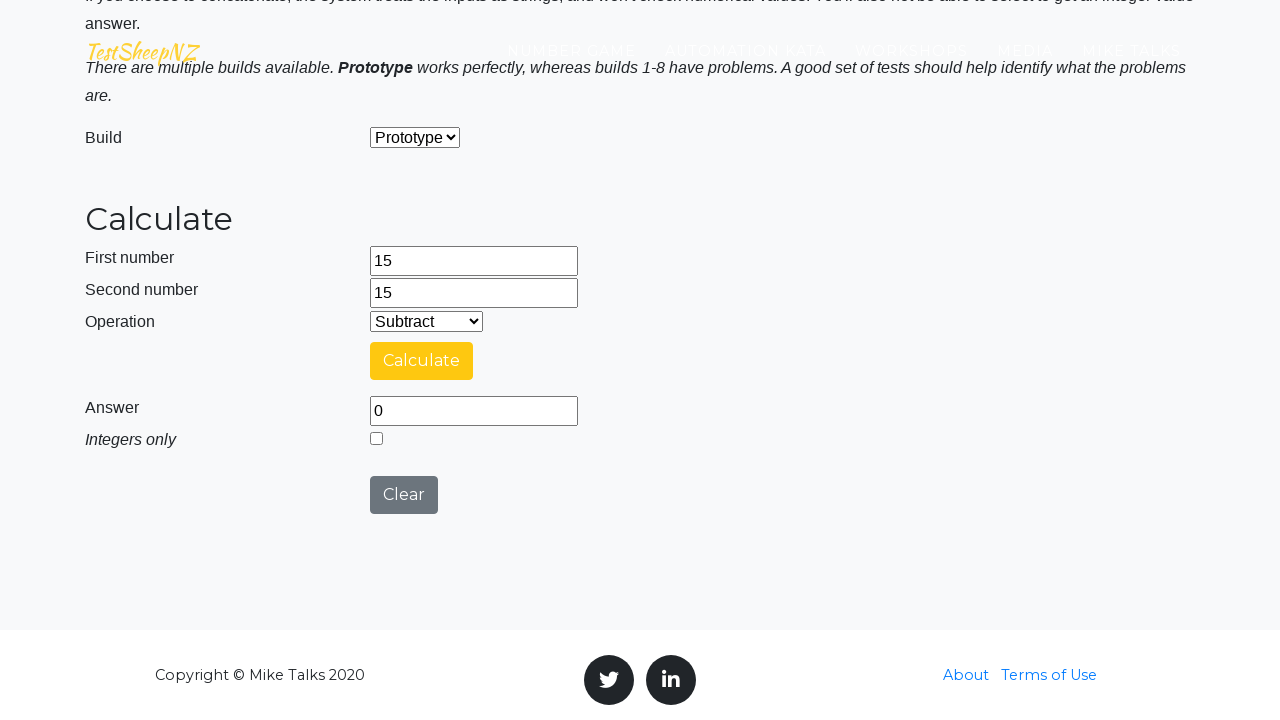